Navigates to W3Schools Java tutorial page and loads the content

Starting URL: https://www.w3schools.com/java/

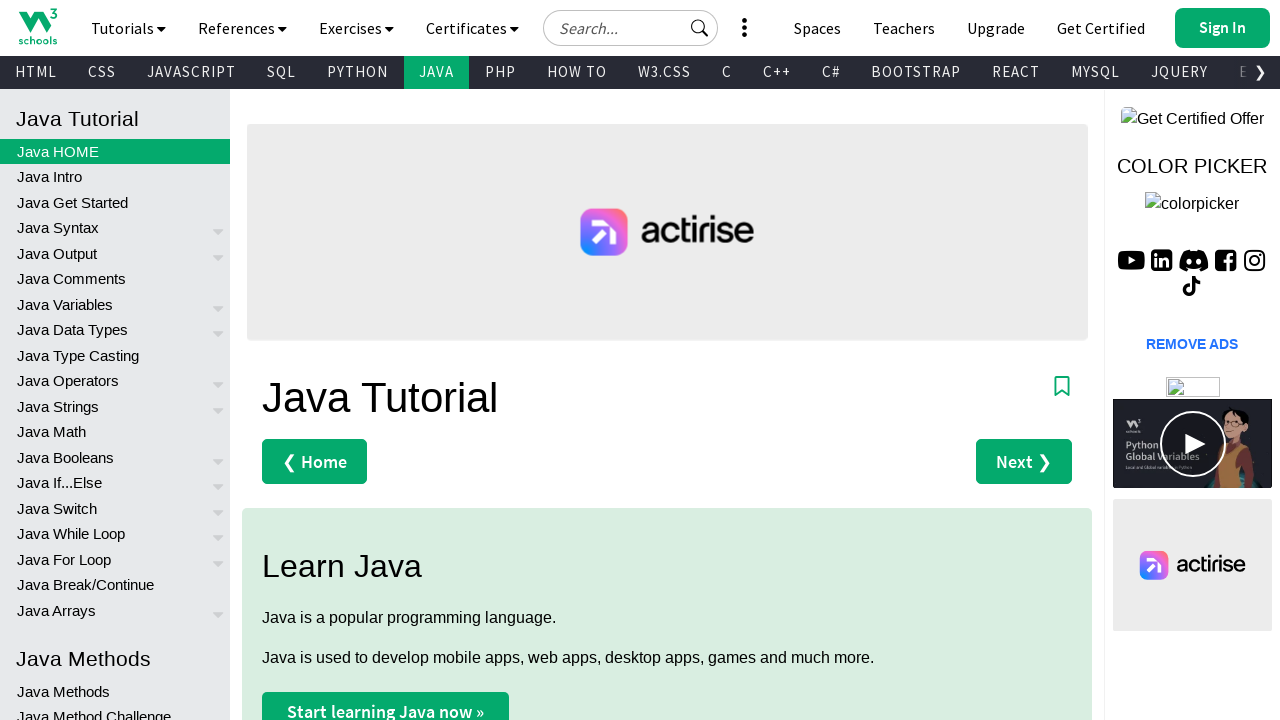

Navigated to W3Schools Java tutorial page
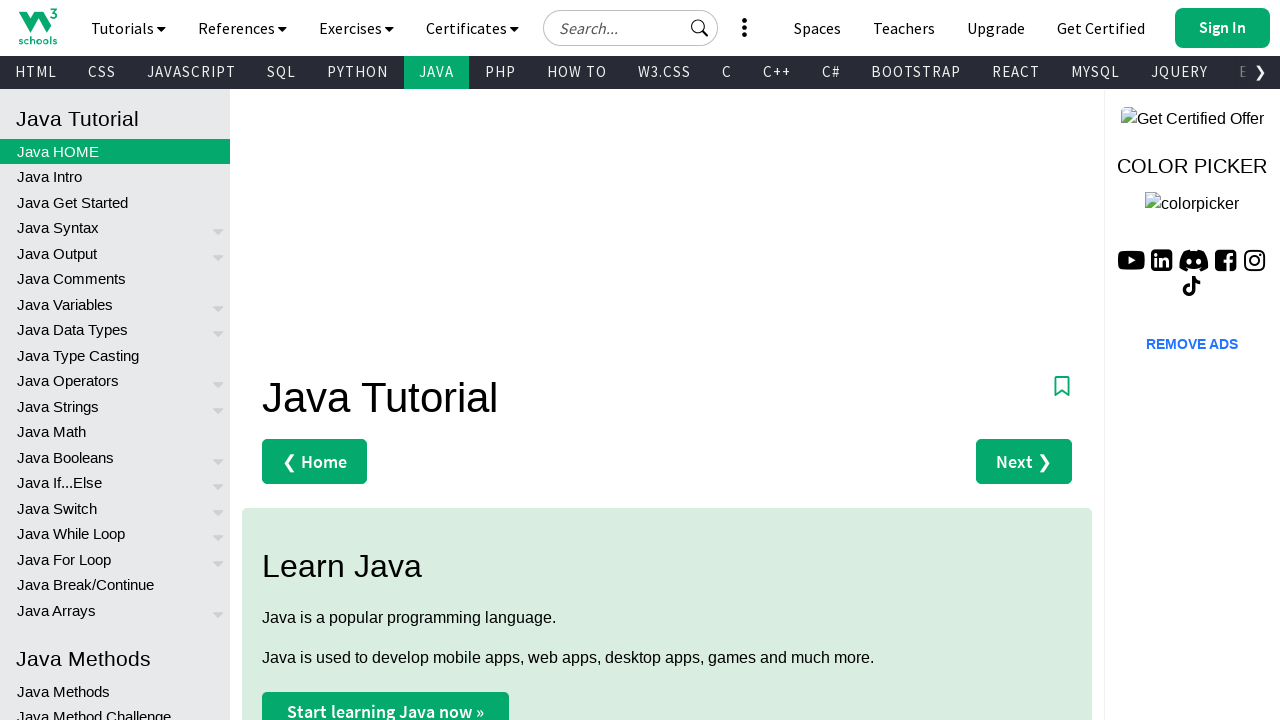

Page loaded - body element is present
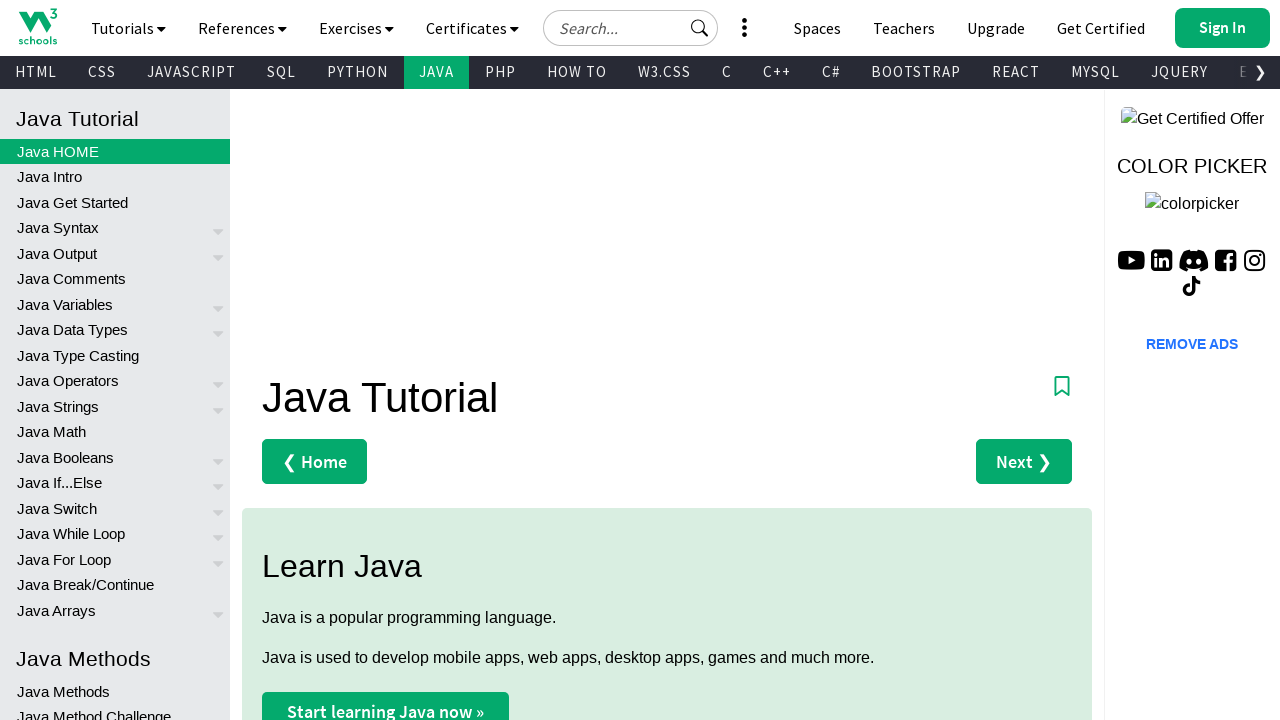

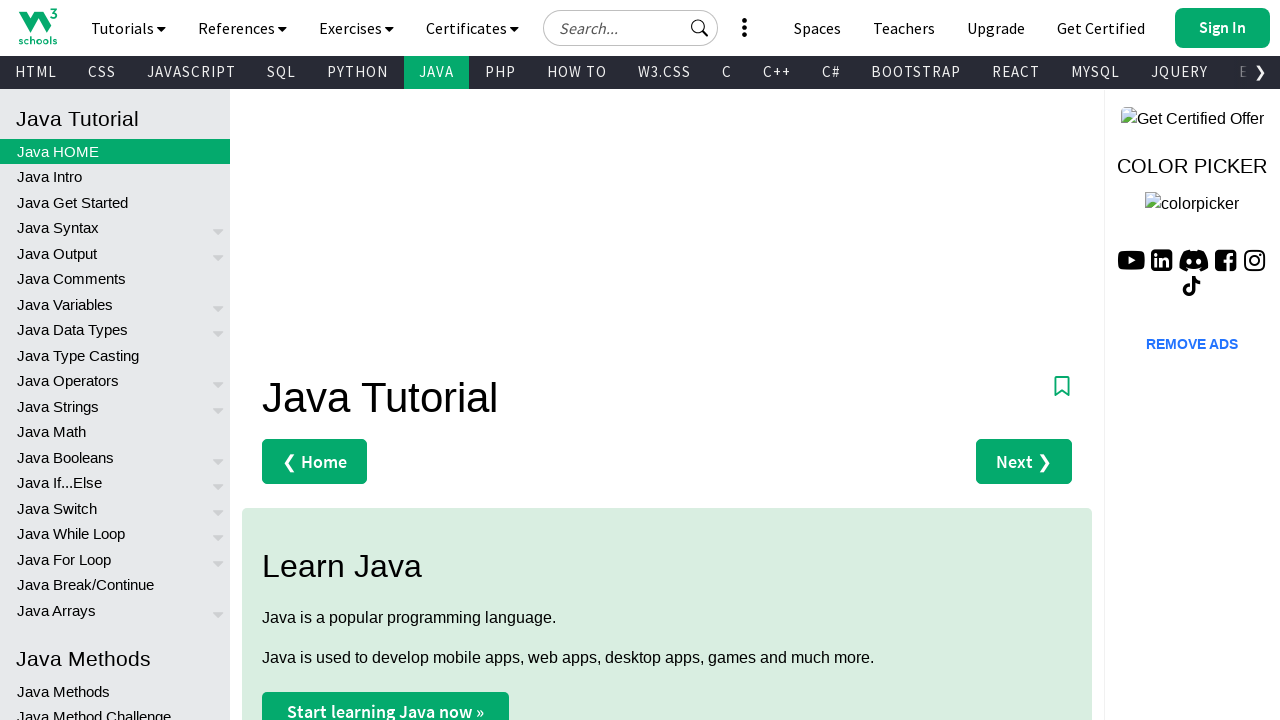